Tests a timer functionality by clicking a button that starts a timer and waits for an element to appear

Starting URL: http://seleniumpractise.blogspot.com/2016/08/how-to-use-explicit-wait-in-selenium.html

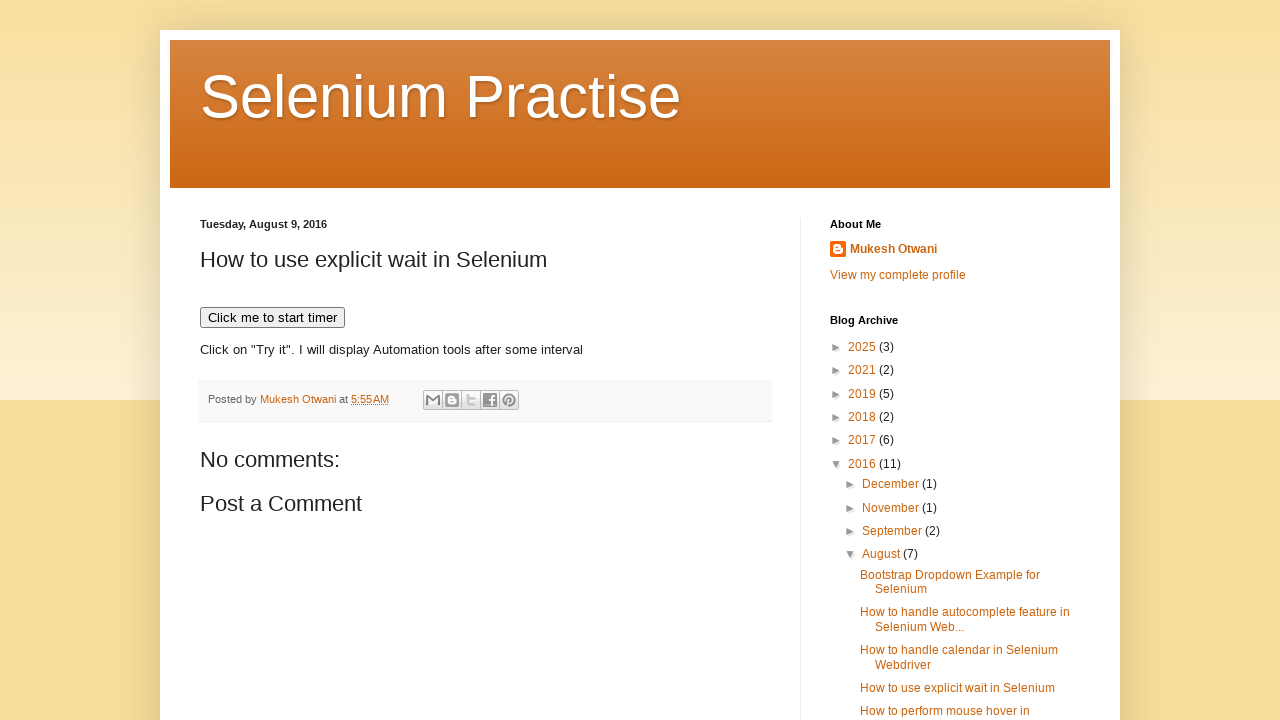

Navigated to timer test page
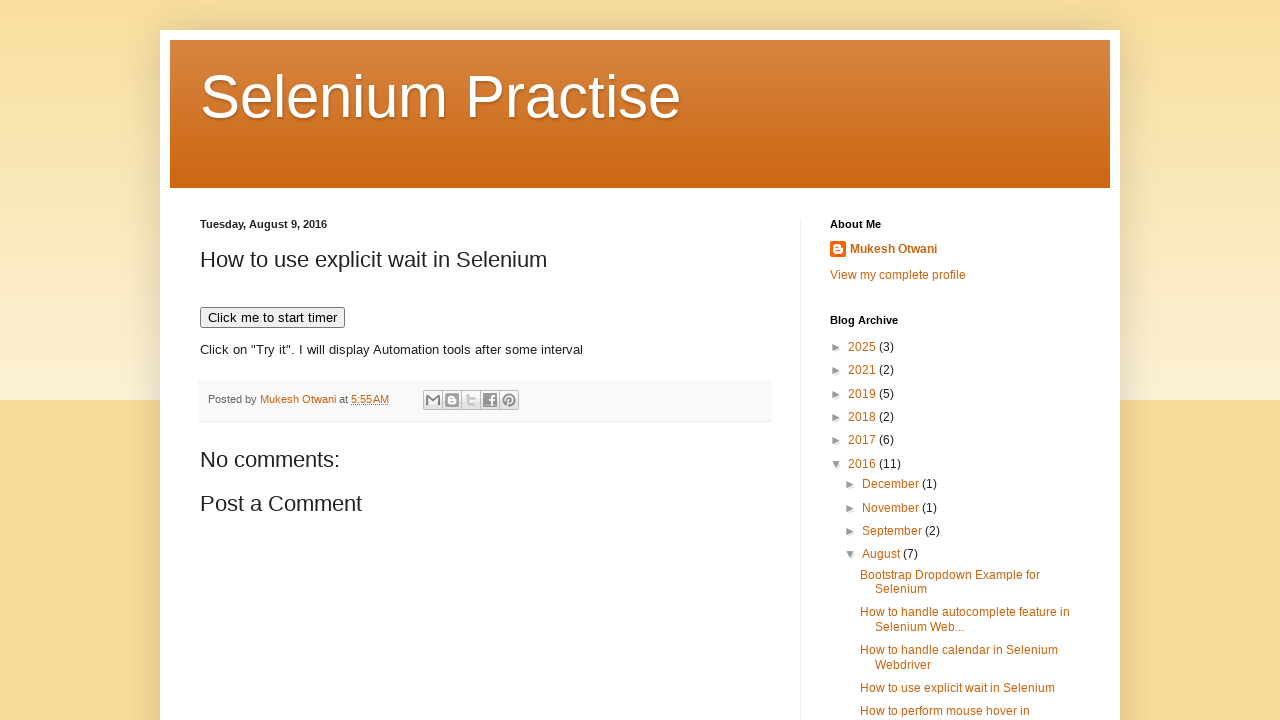

Clicked button to start timer at (272, 318) on xpath=//button[text()='Click me to start timer']
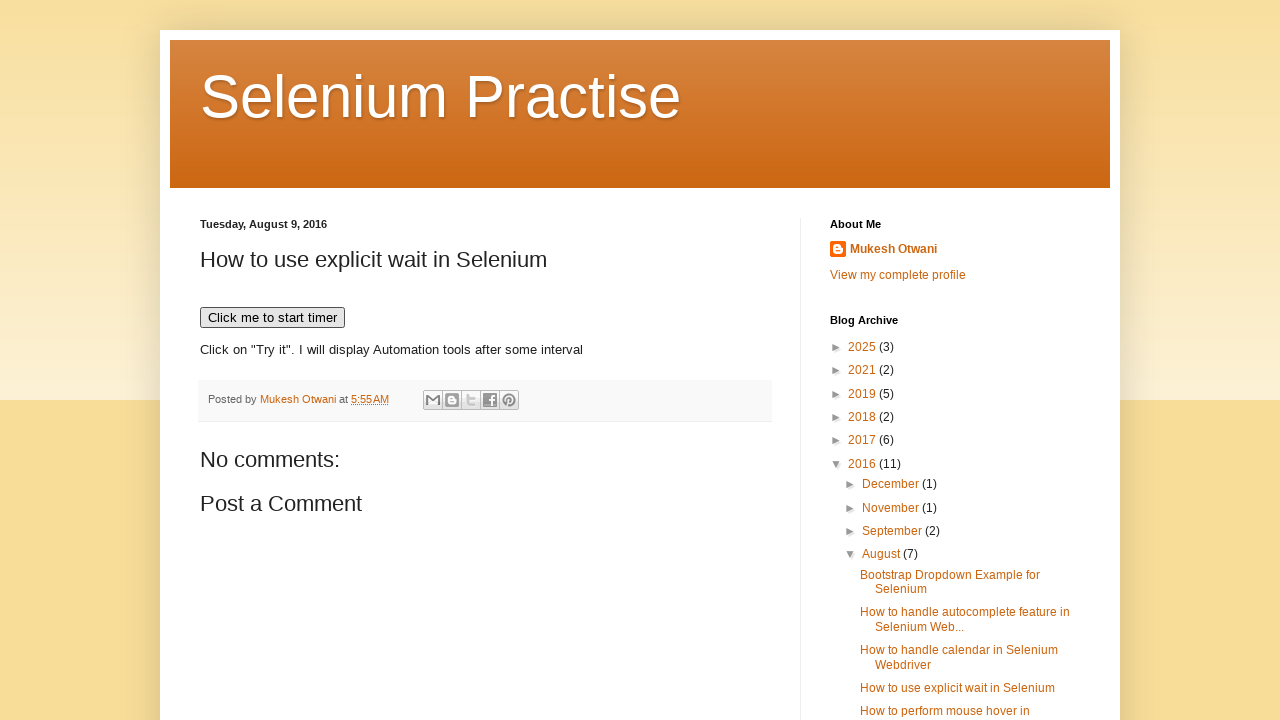

WebDriver element appeared after timer completed
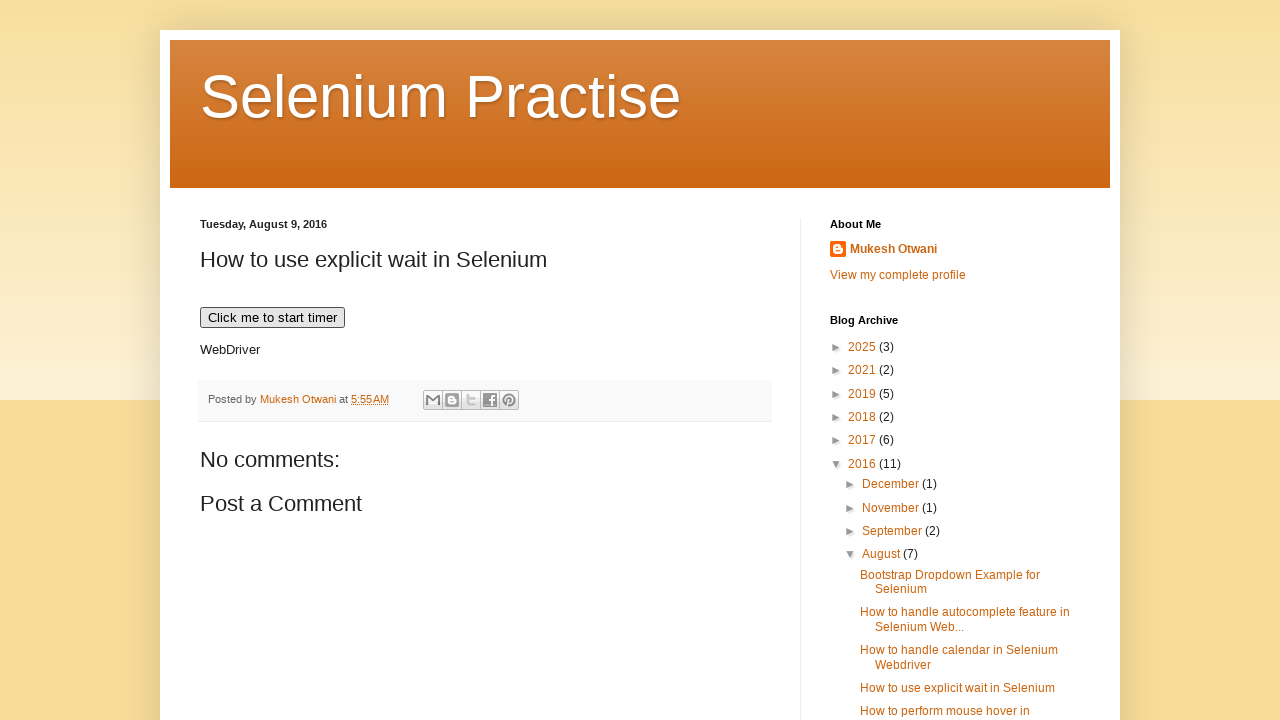

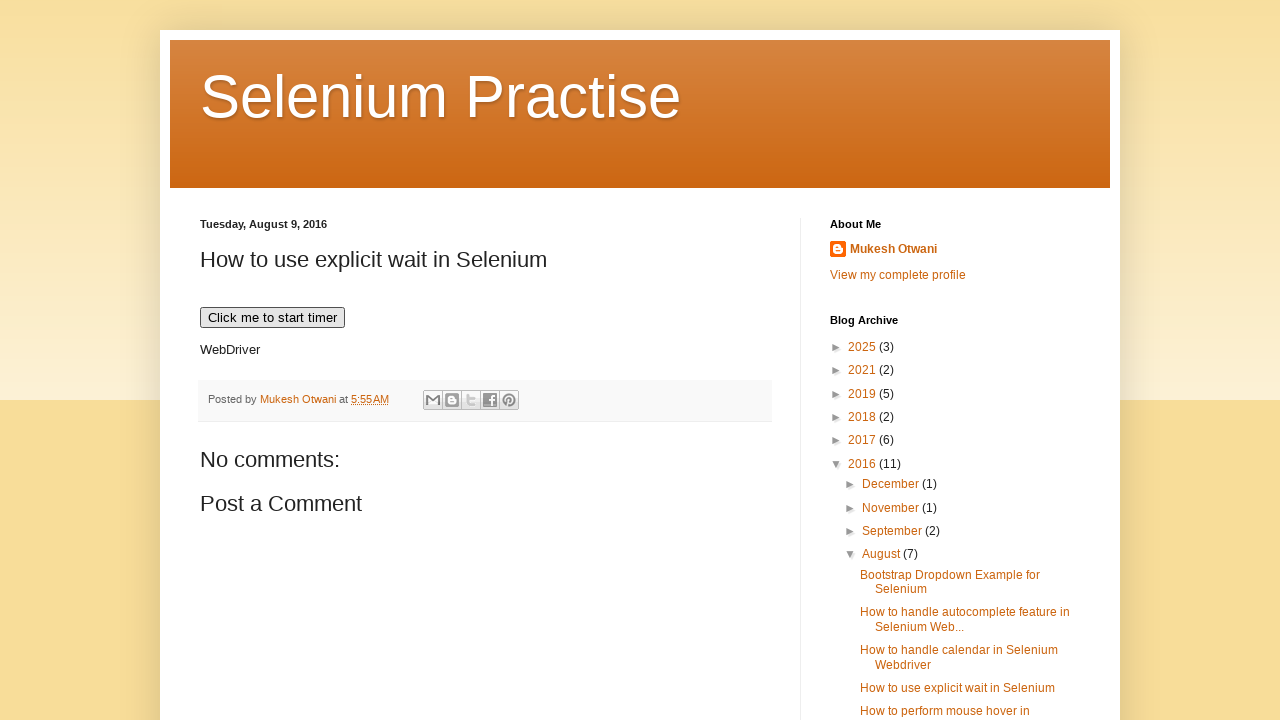